Demonstrates drag and drop action by dragging element from source to target

Starting URL: https://crossbrowsertesting.github.io/drag-and-drop

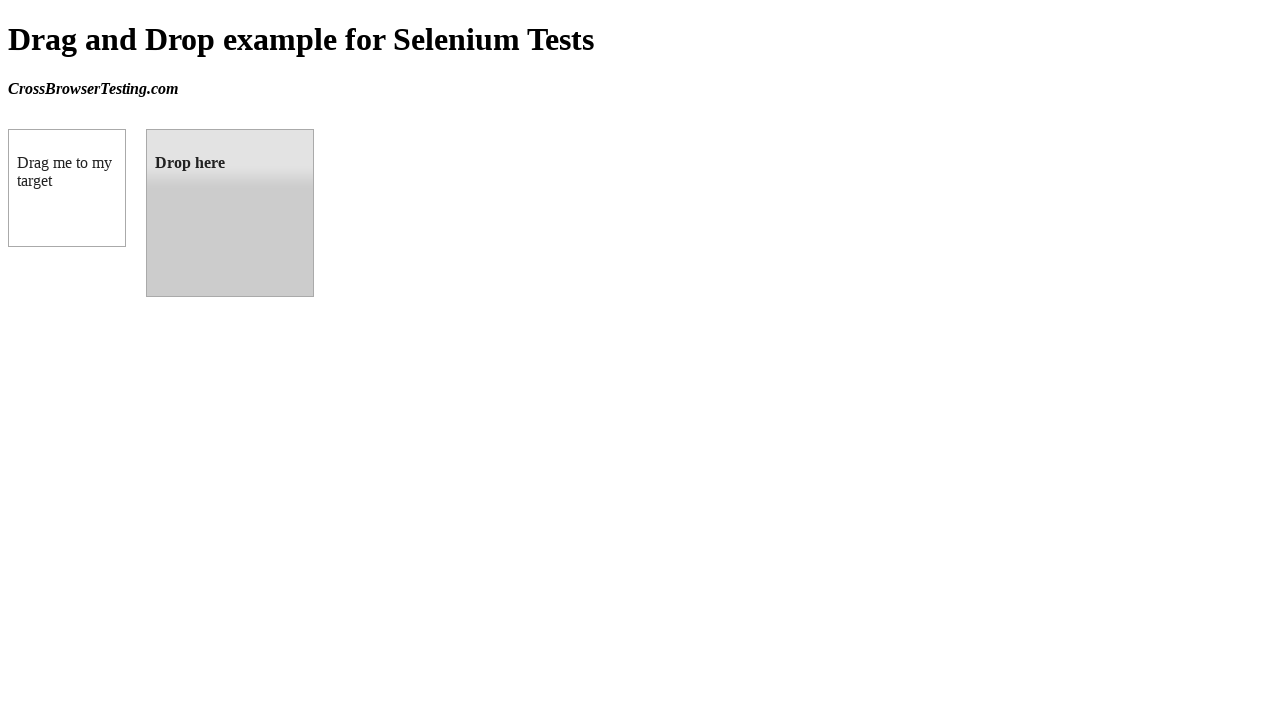

Located source element (box A) with ID 'draggable'
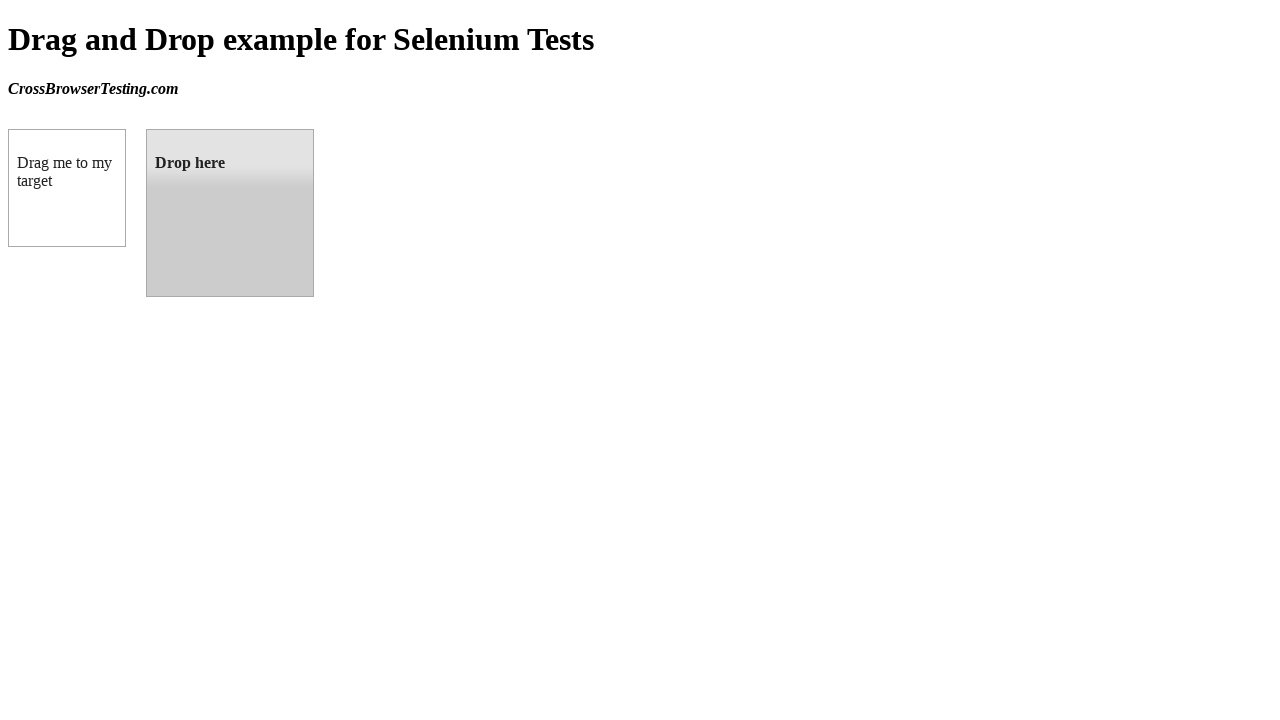

Located target element (box B) with ID 'droppable'
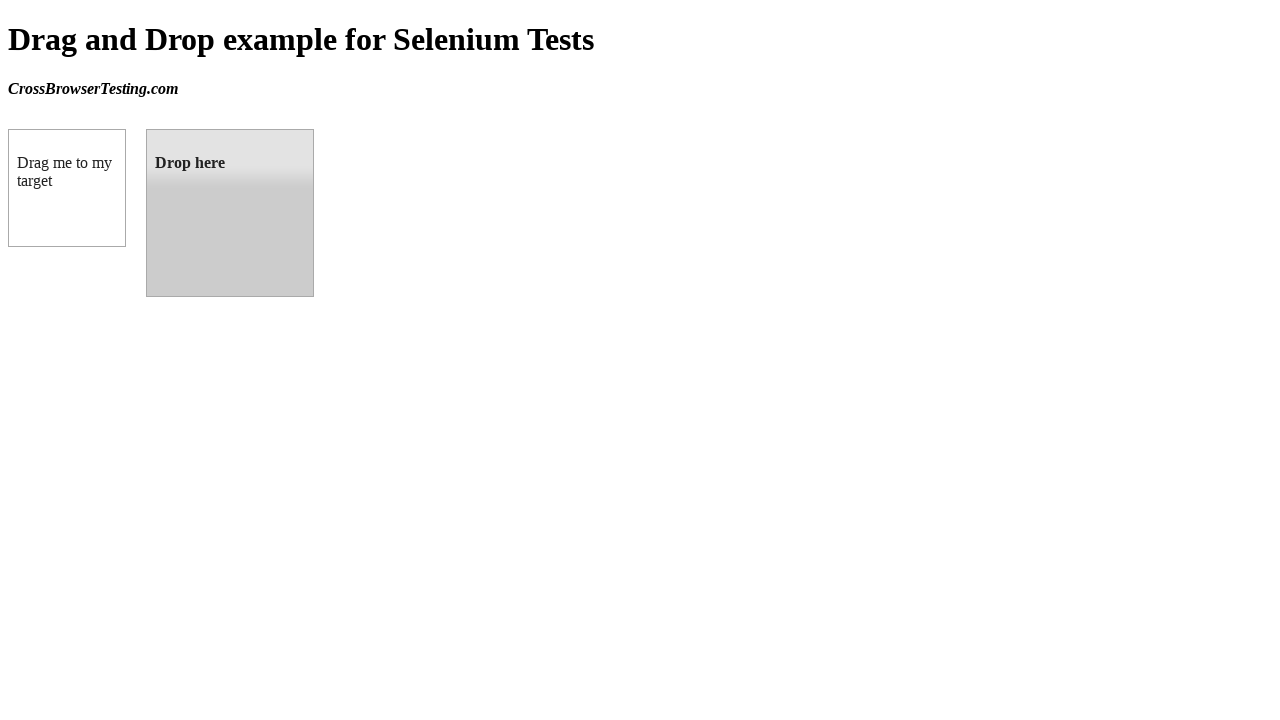

Dragged box A to box B - drag and drop action completed at (230, 213)
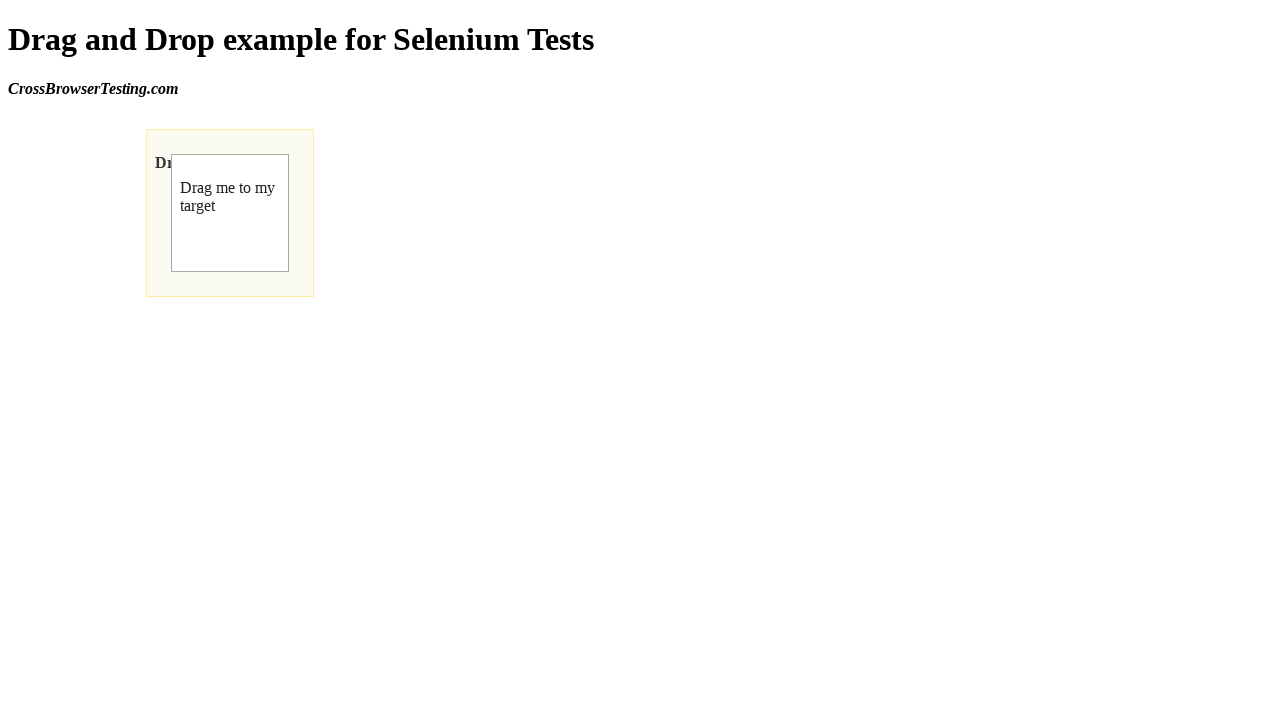

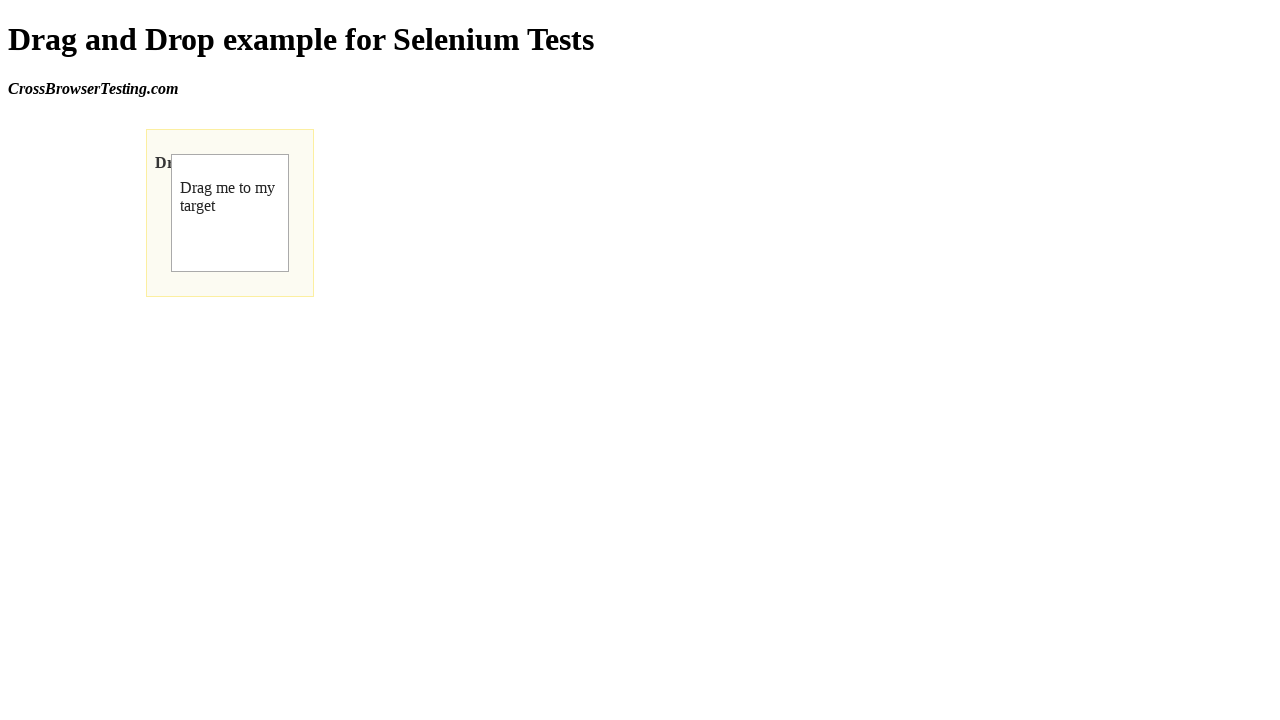